Tests dropdown selection functionality using different methods - by index, visible text, and value - on a currency dropdown menu

Starting URL: https://rahulshettyacademy.com/dropdownsPractise/

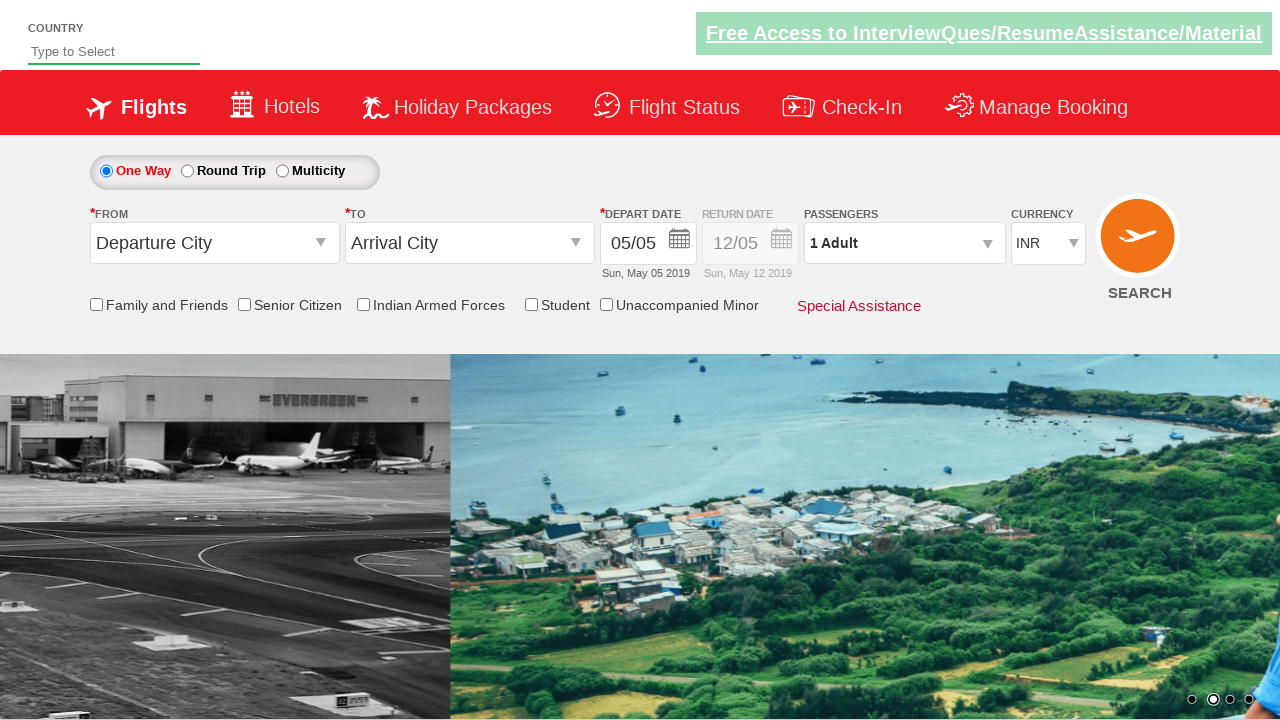

Selected dropdown option by index (4th option) on #ctl00_mainContent_DropDownListCurrency
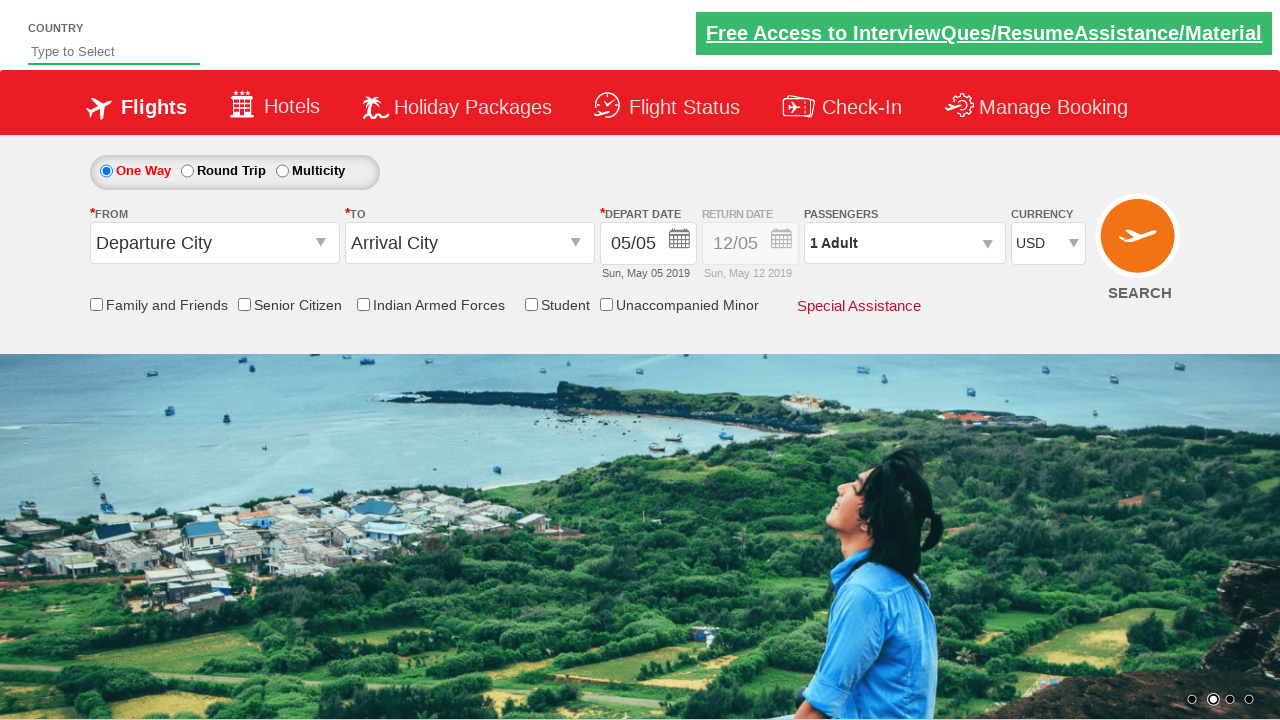

Selected dropdown option by visible text 'AED' on #ctl00_mainContent_DropDownListCurrency
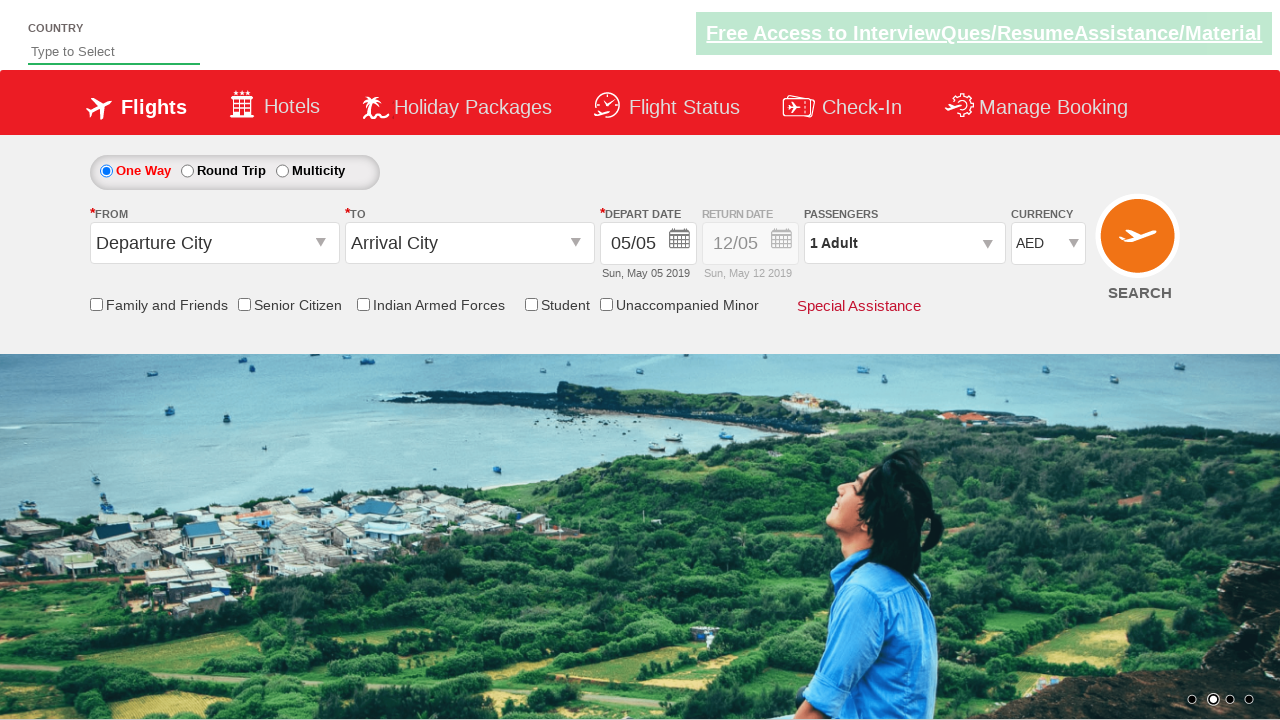

Selected dropdown option by value 'USD' on #ctl00_mainContent_DropDownListCurrency
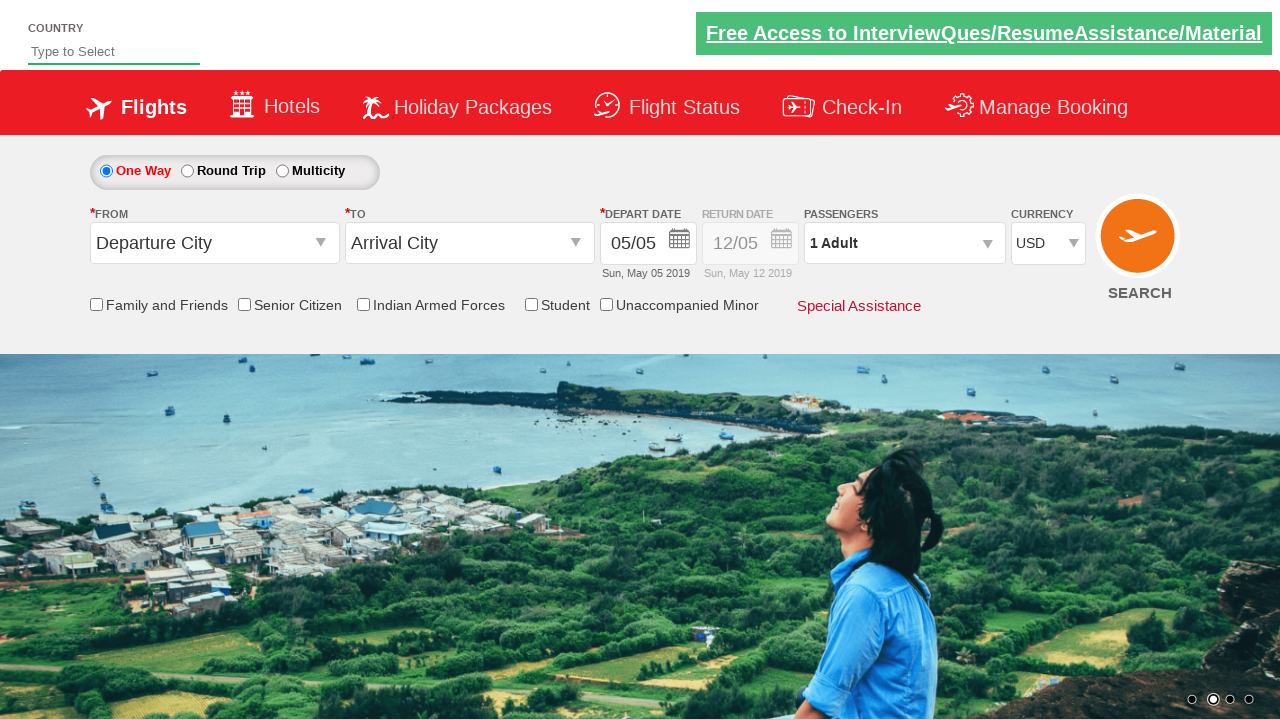

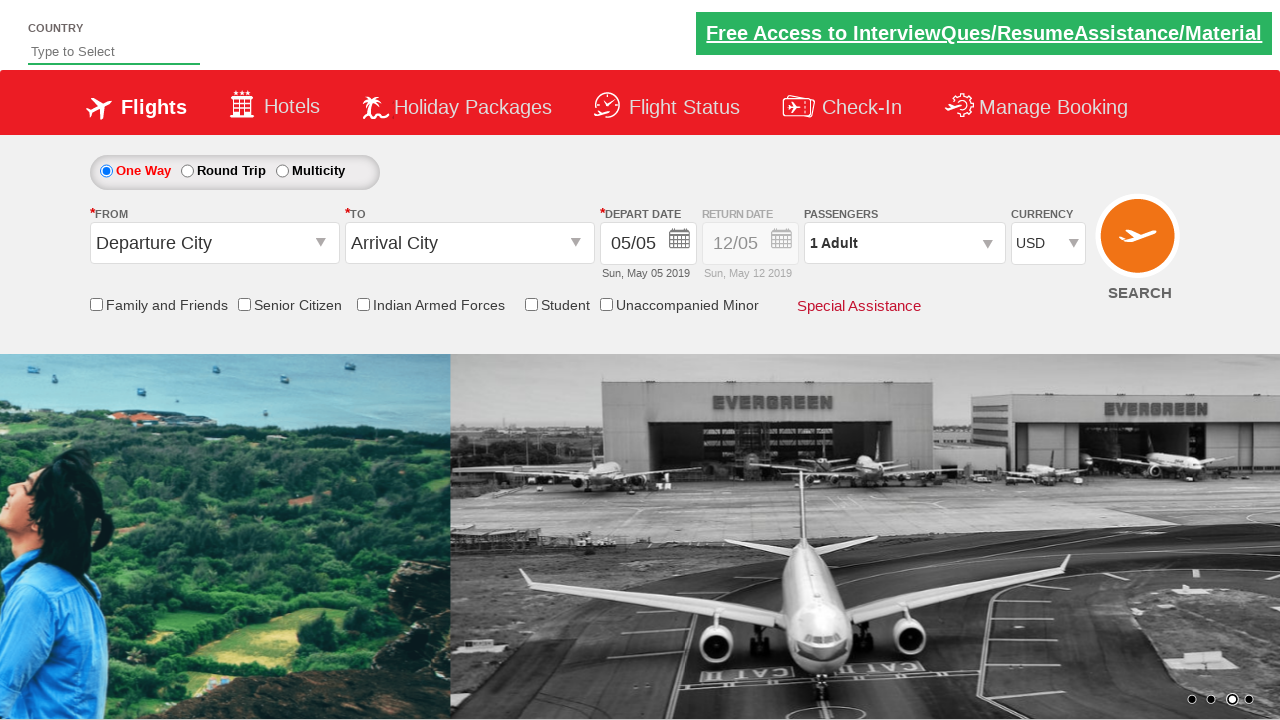